Tests a weather API application by searching for weather information for a city (Sochi) using the search input and submit button.

Starting URL: https://tenforben.github.io/FPL/vannilaWeatherApp/index.html

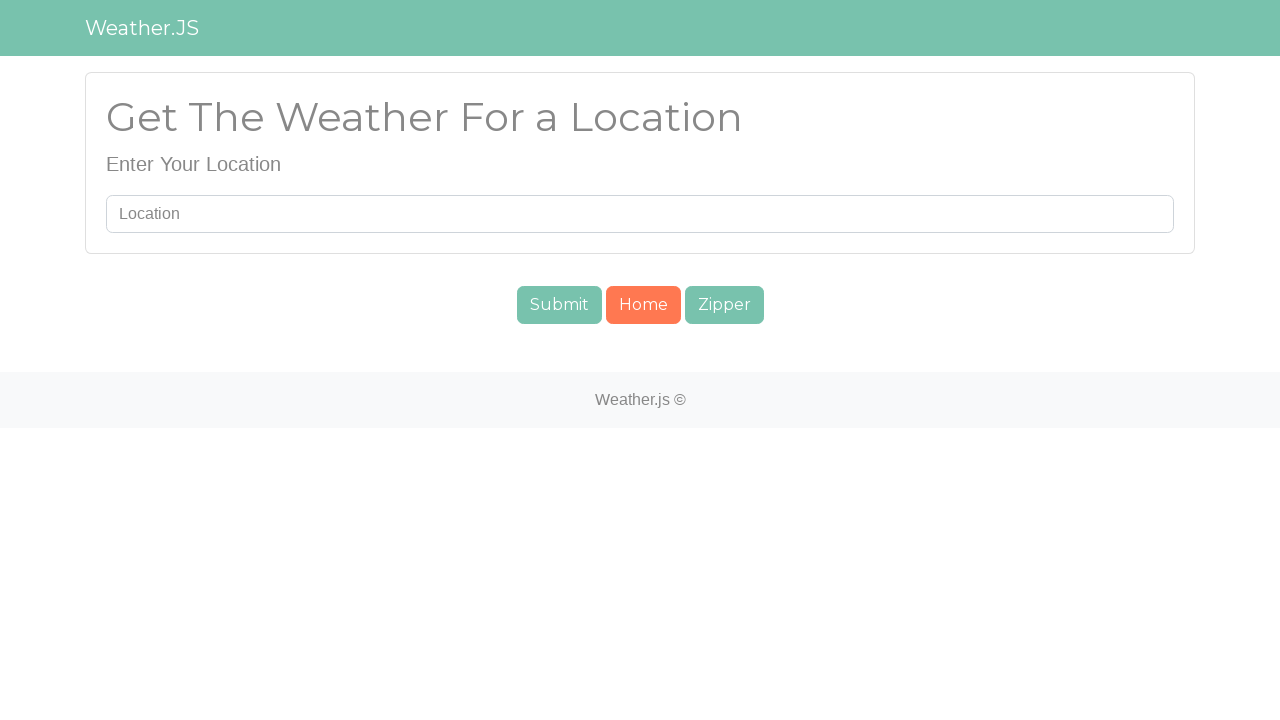

Filled search field with 'sochi' on #searchUser
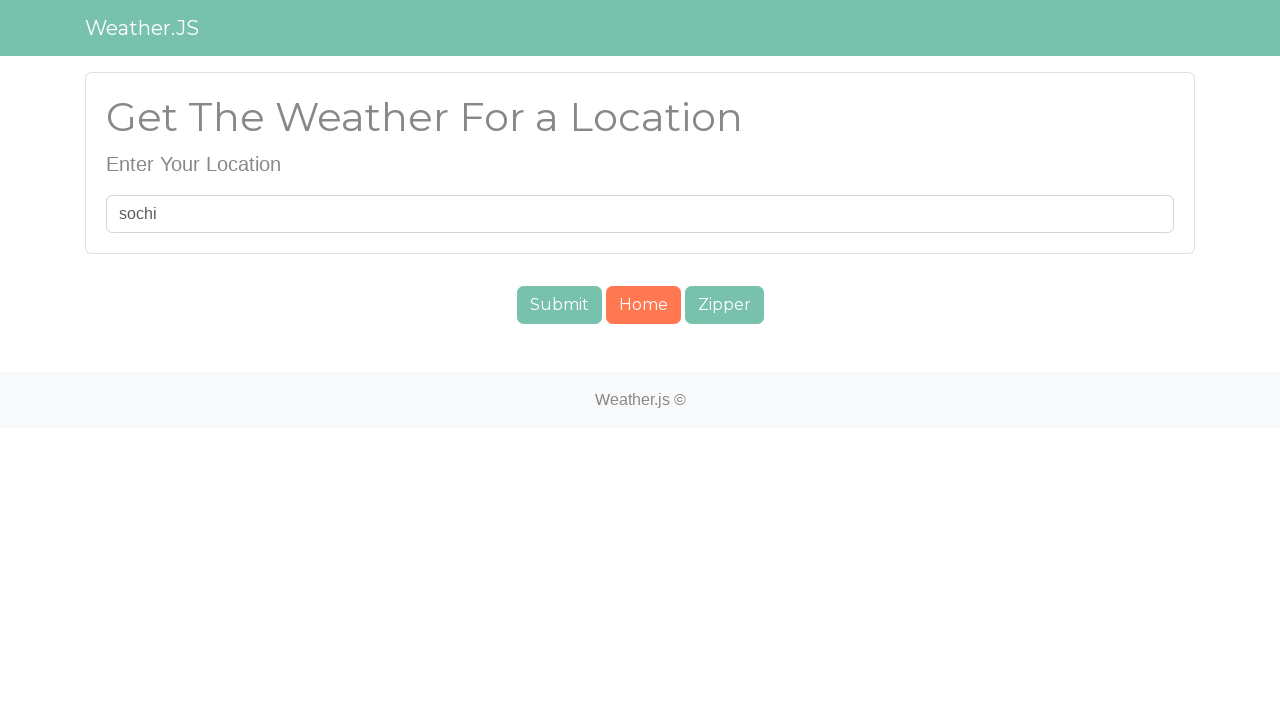

Clicked submit button to search for weather at (559, 305) on #submit
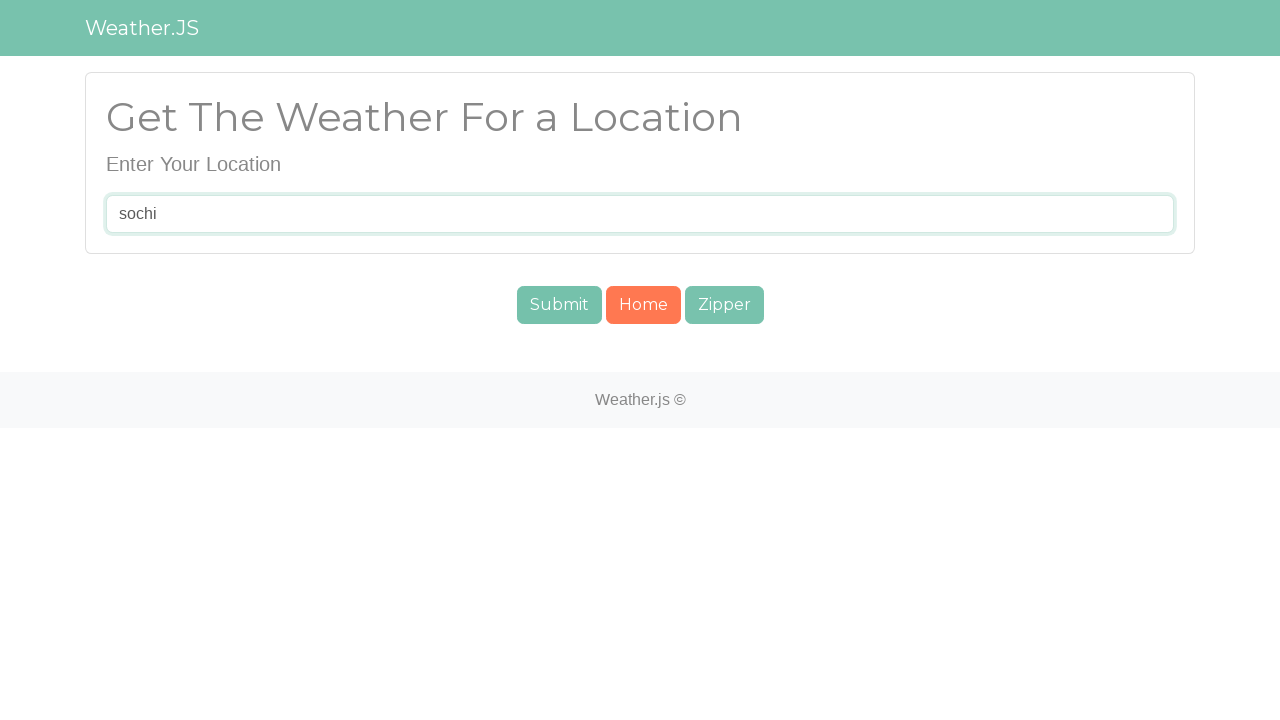

Waited 3 seconds for weather results to load
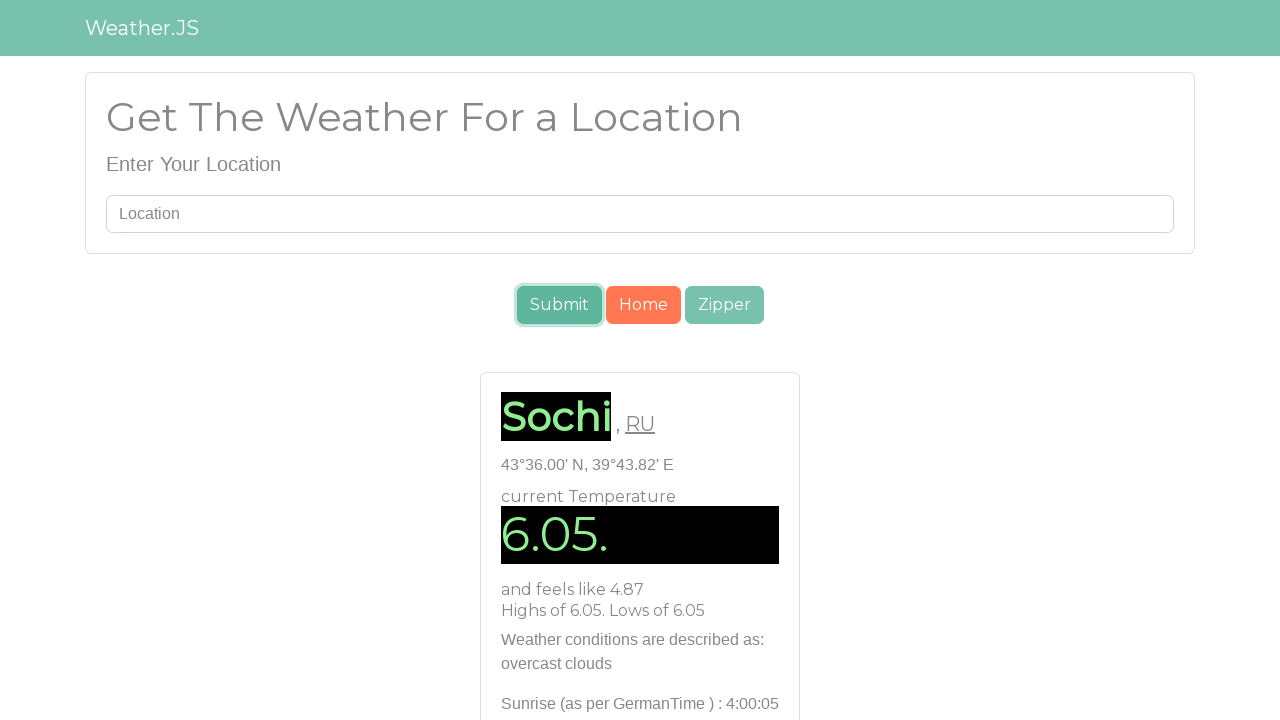

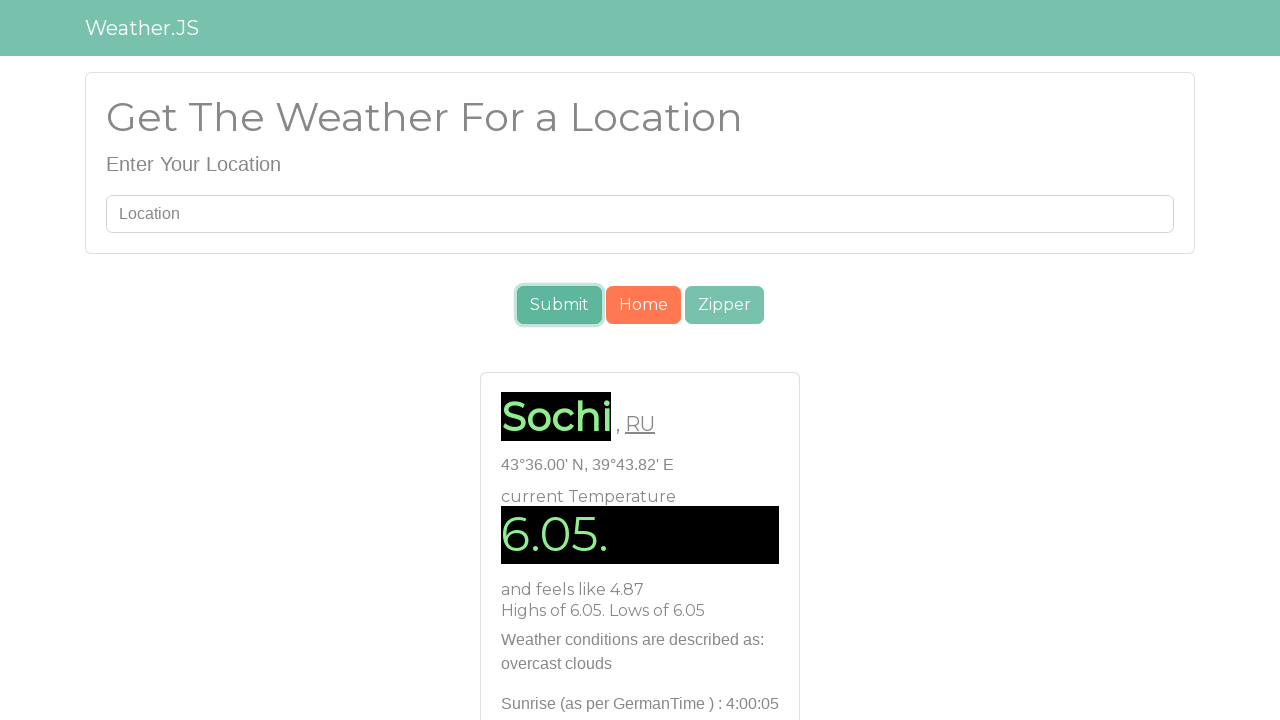